Tests that valid registration is accepted with name, email, and age

Starting URL: https://davi-vert.vercel.app/index.html

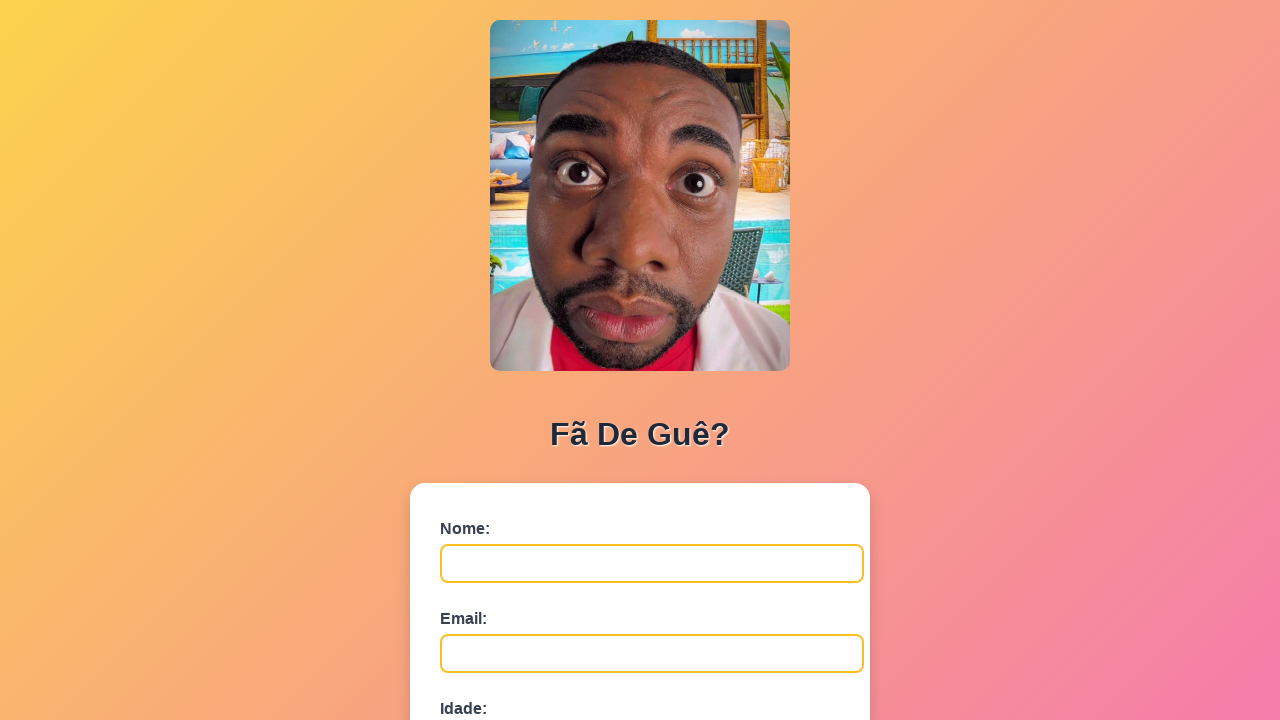

Cleared localStorage
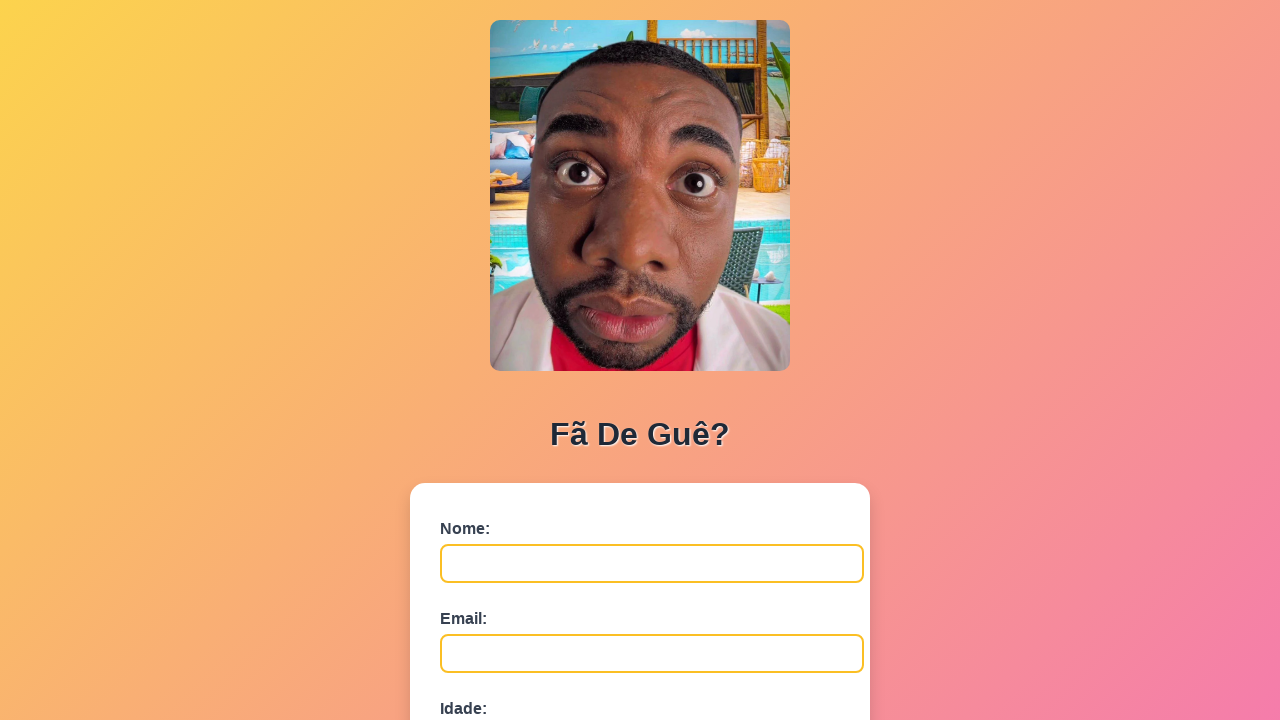

Filled name field with 'Gabriel Almeida' on #nome
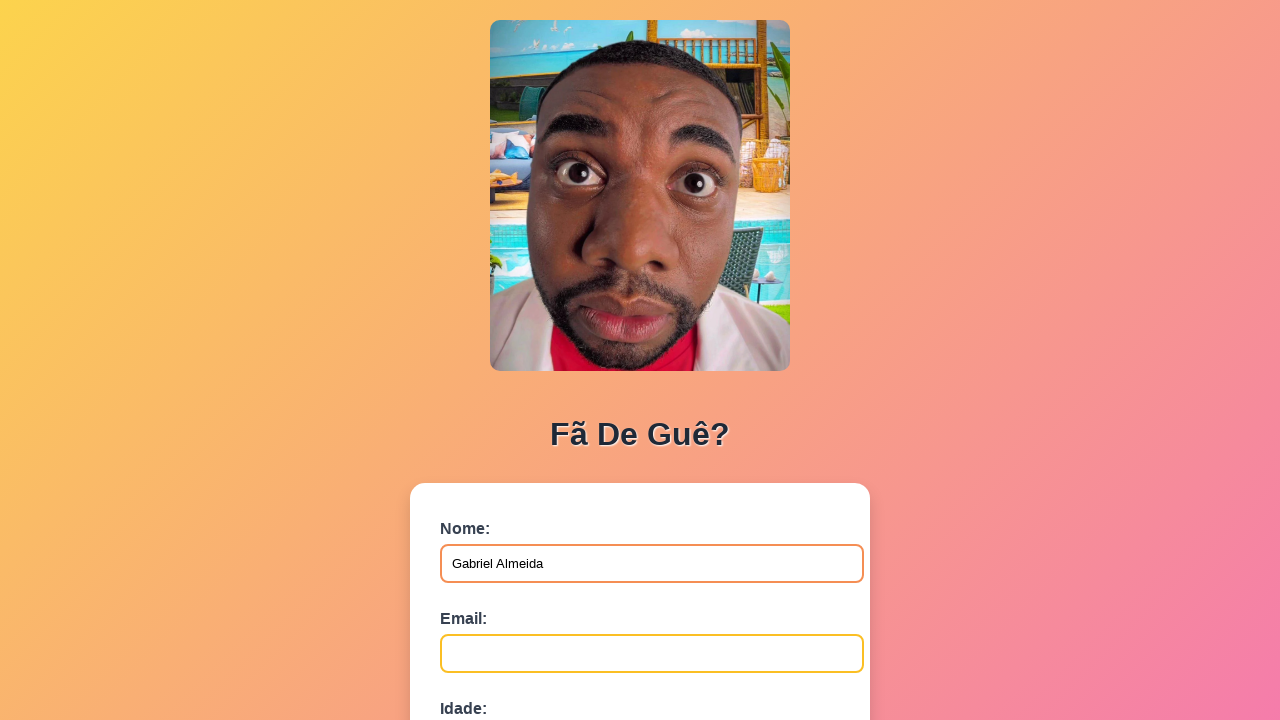

Filled email field with 'gabriel.almeida@example.com' on #email
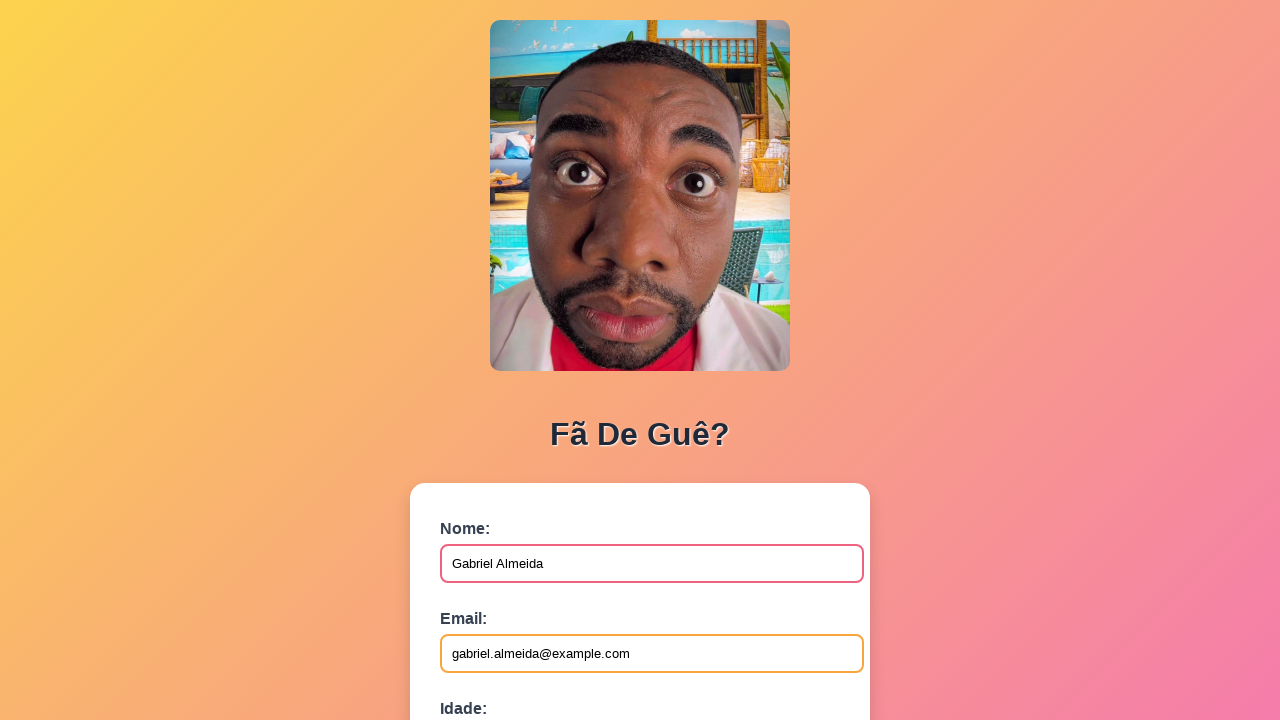

Filled age field with '35' on #idade
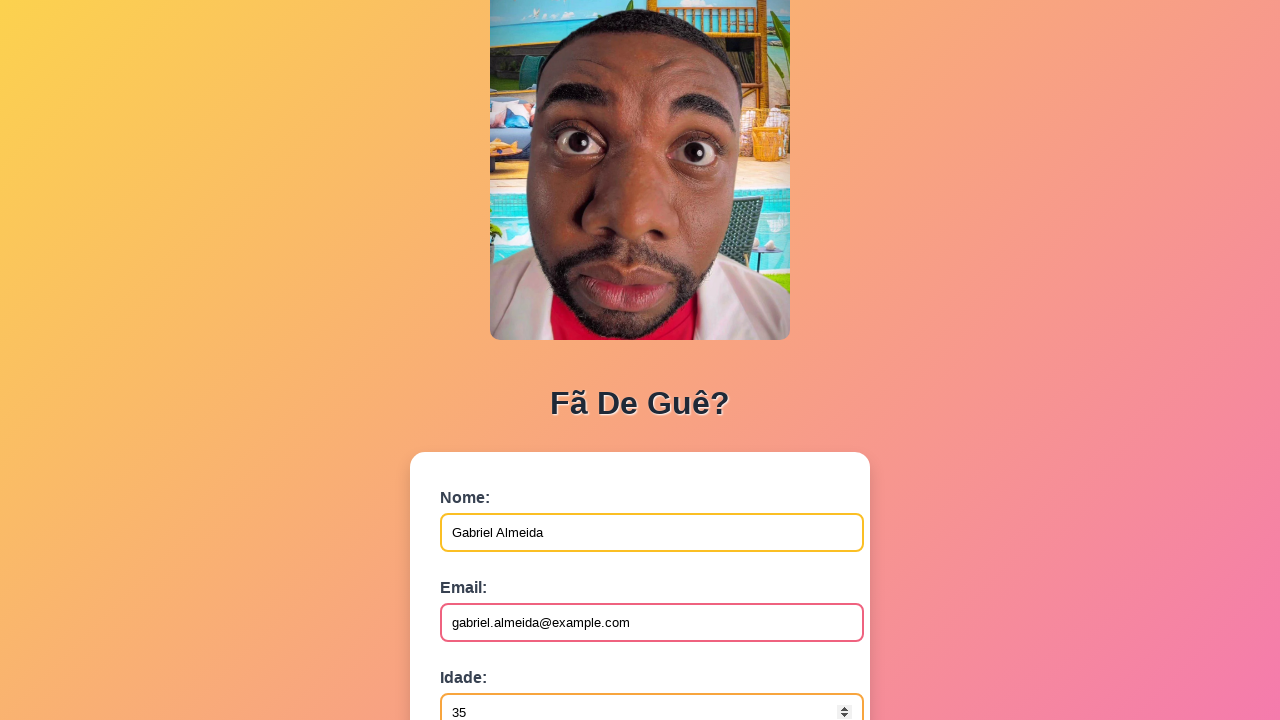

Clicked submit button to register at (490, 569) on button[type='submit']
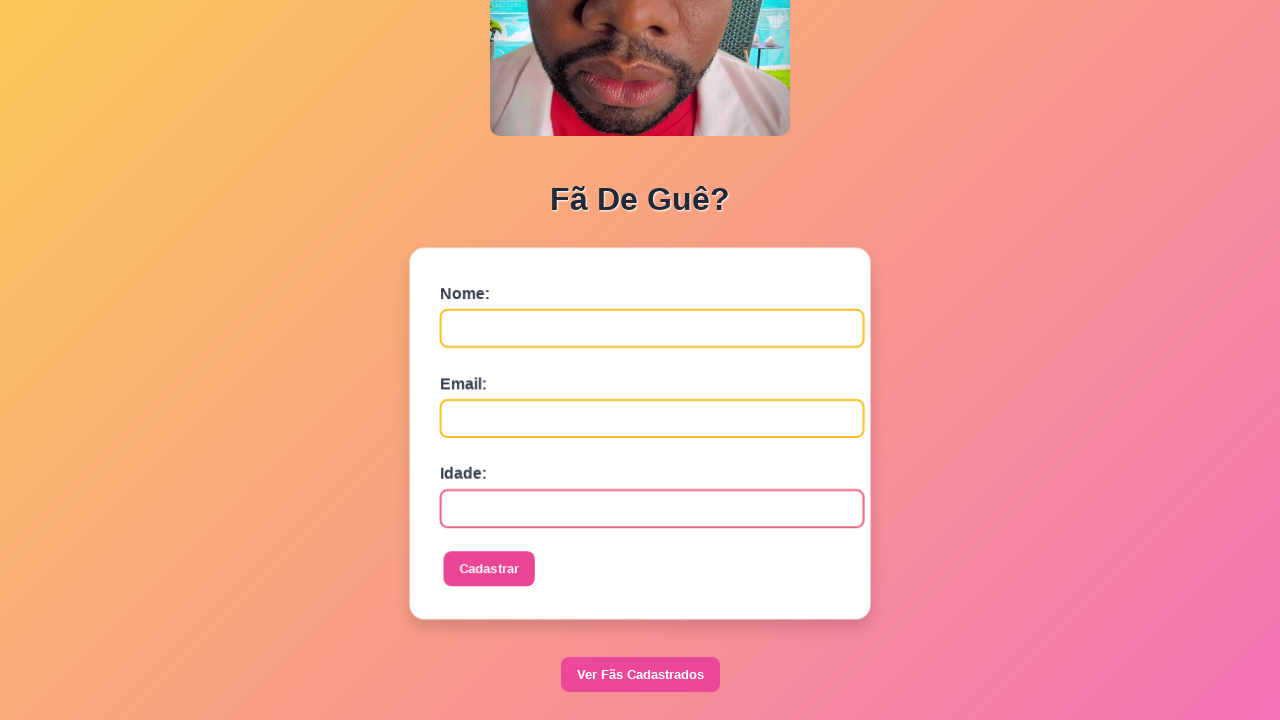

Set up alert handler to accept dialogs
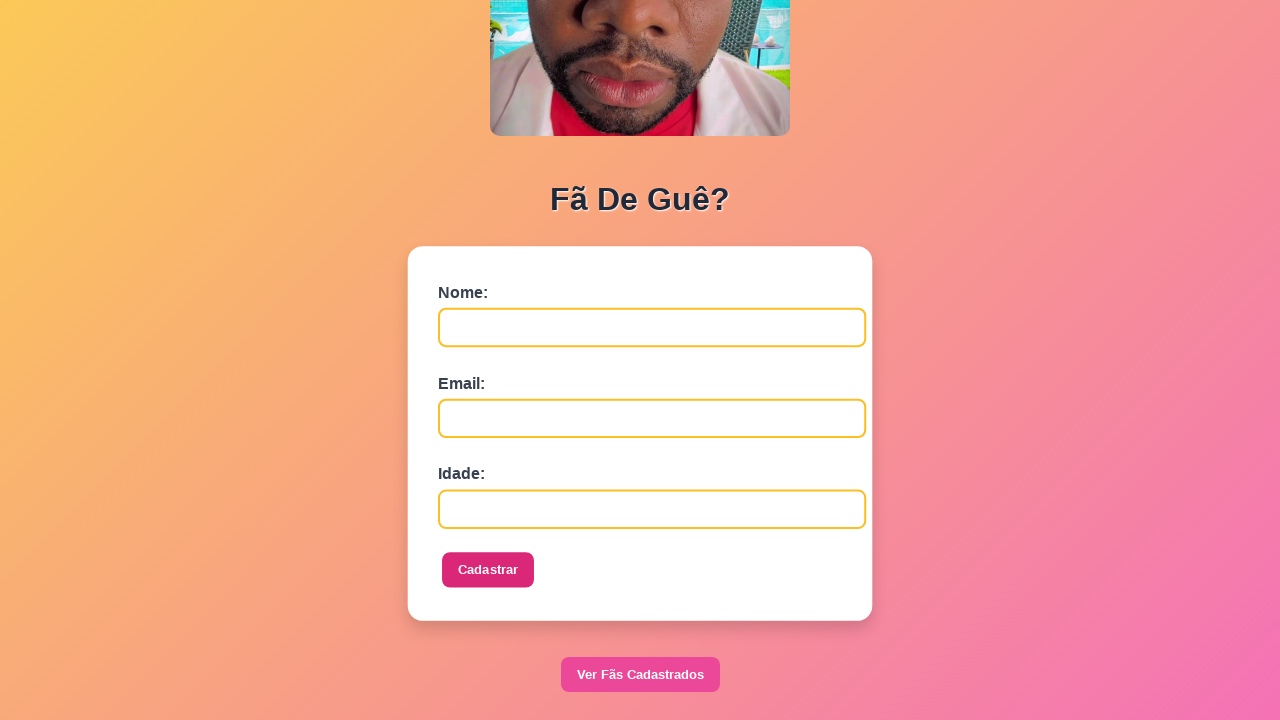

Waited 500ms for form processing
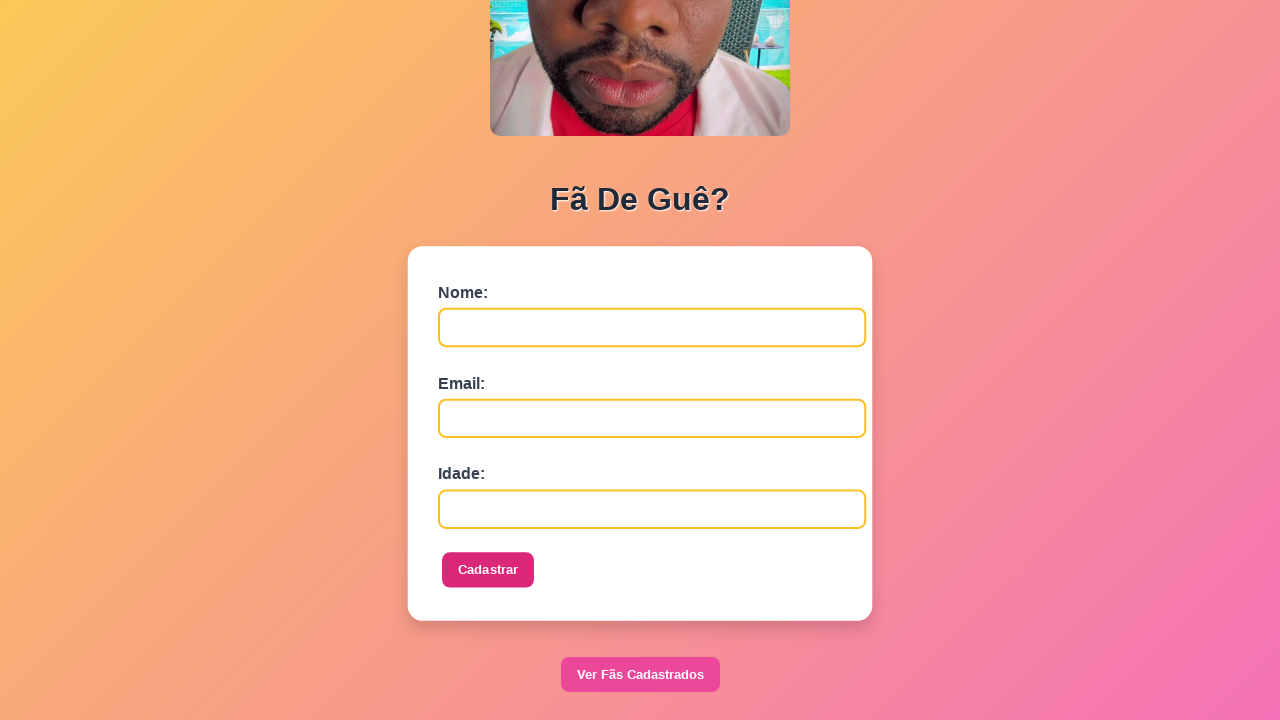

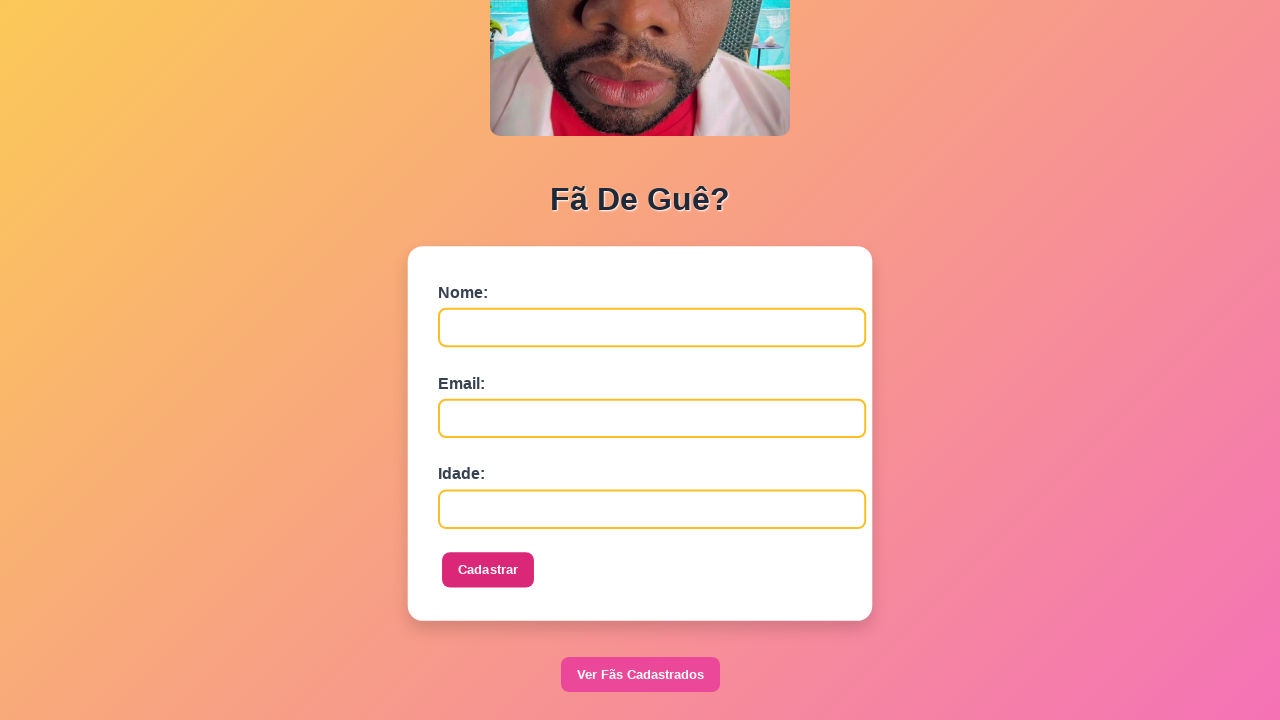